Tests that clicking the Archive link navigates to the archive page

Starting URL: https://www.xkcd.com

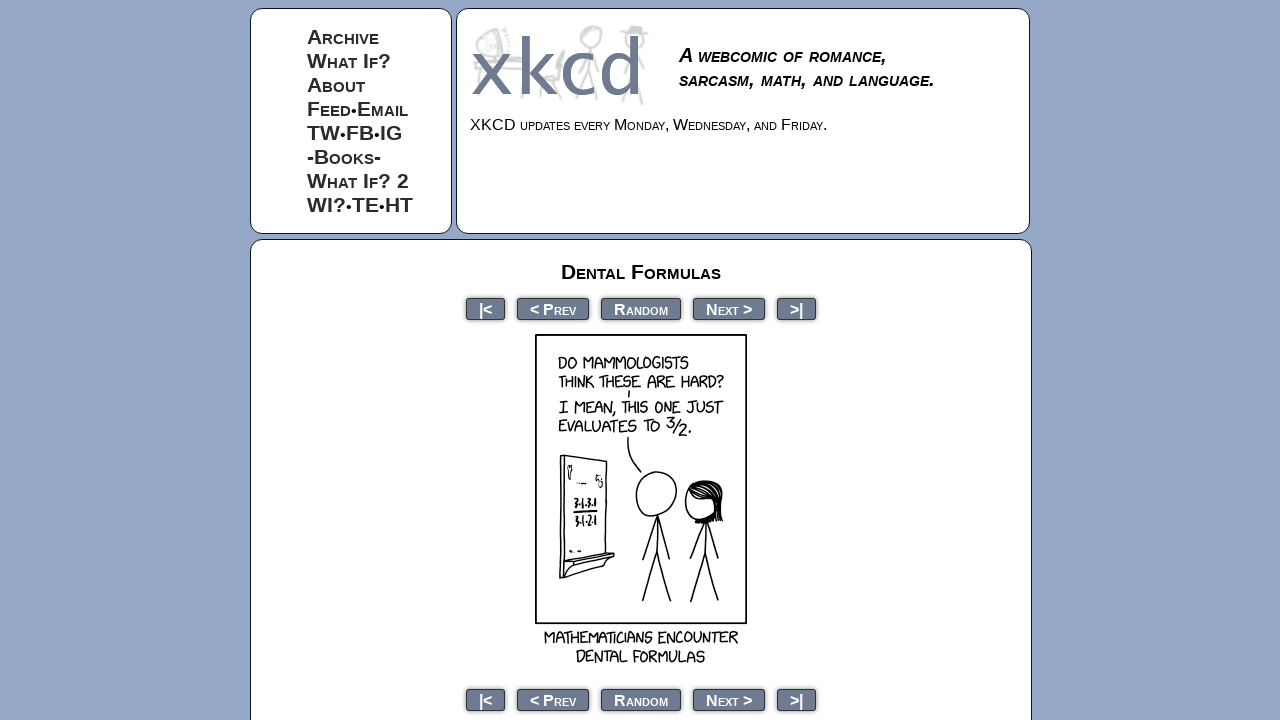

Navigated to https://www.xkcd.com
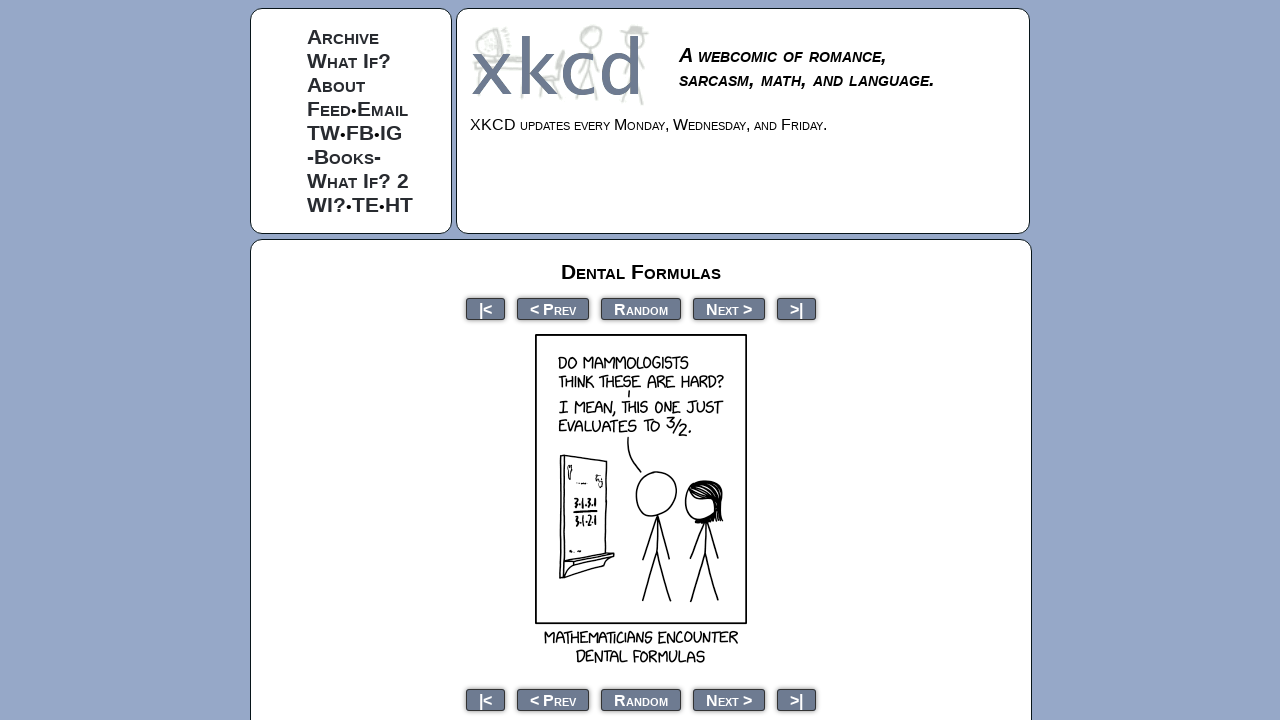

Clicked the Archive link at (343, 36) on text=Archive
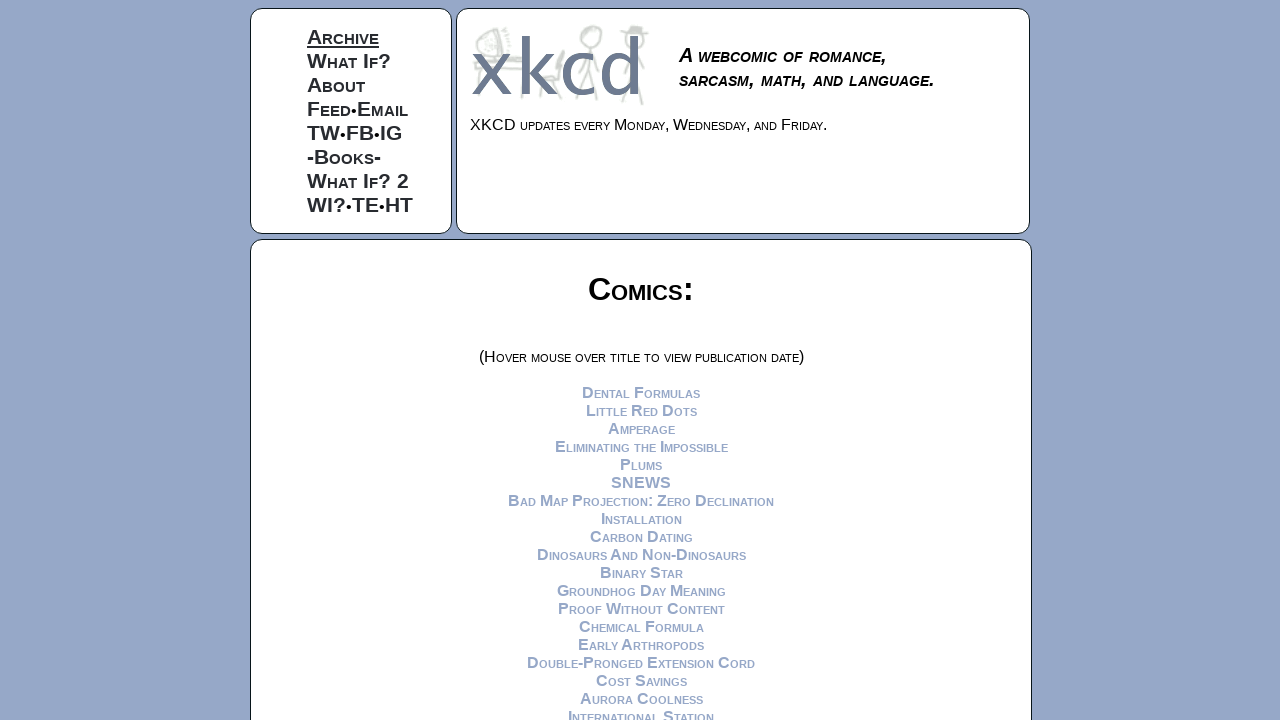

Navigation to archive page completed
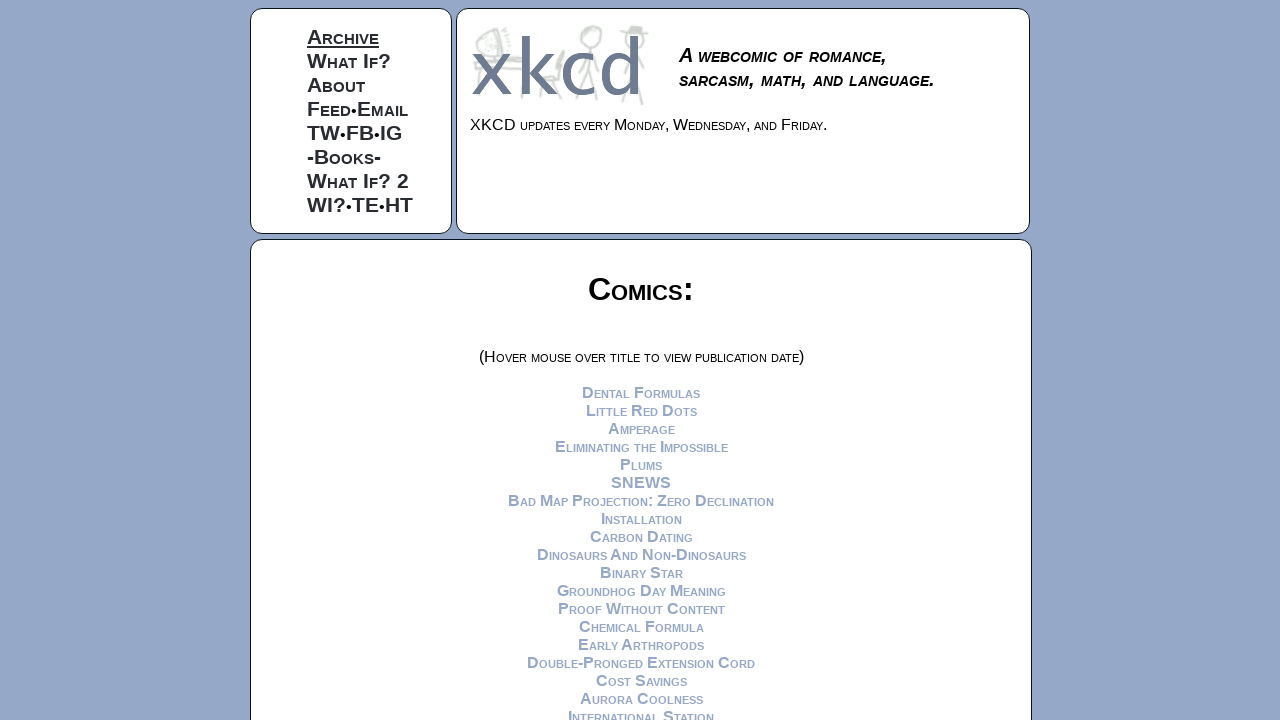

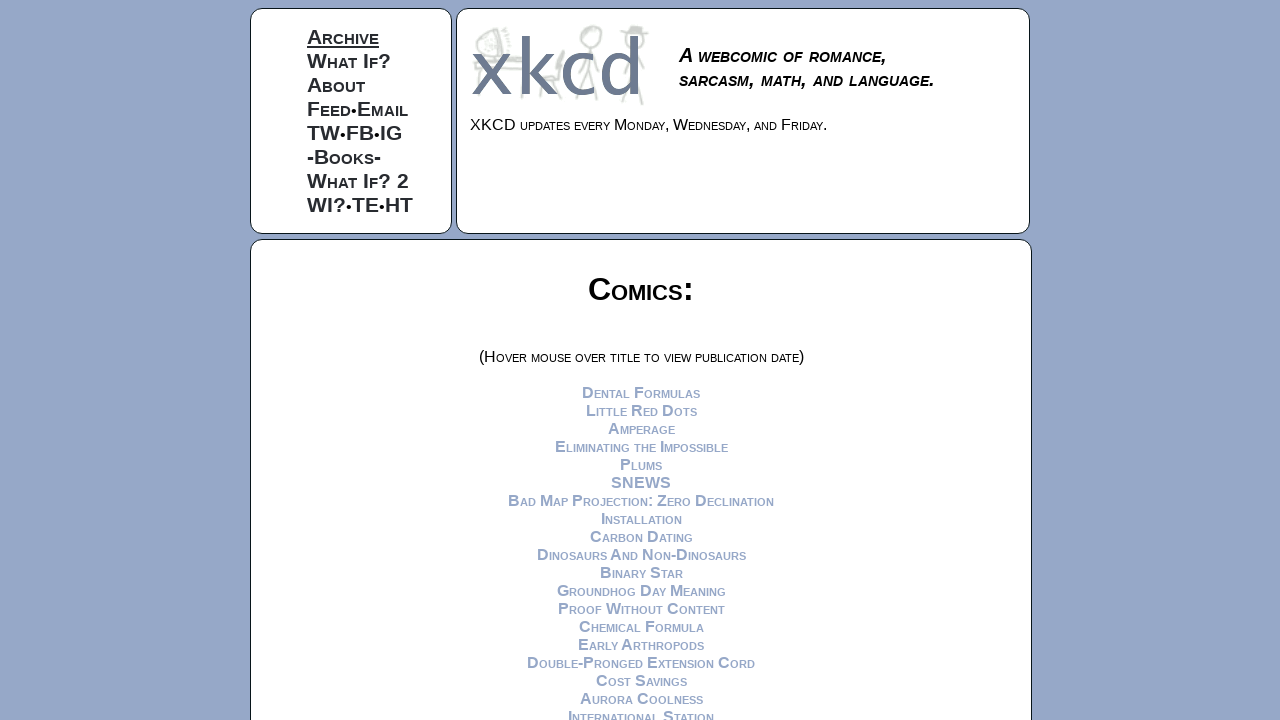